Tests the 'mark all as completed' functionality by adding three tasks and clicking the toggle-all label to complete them all.

Starting URL: https://todomvc.com/examples/typescript-react/#/

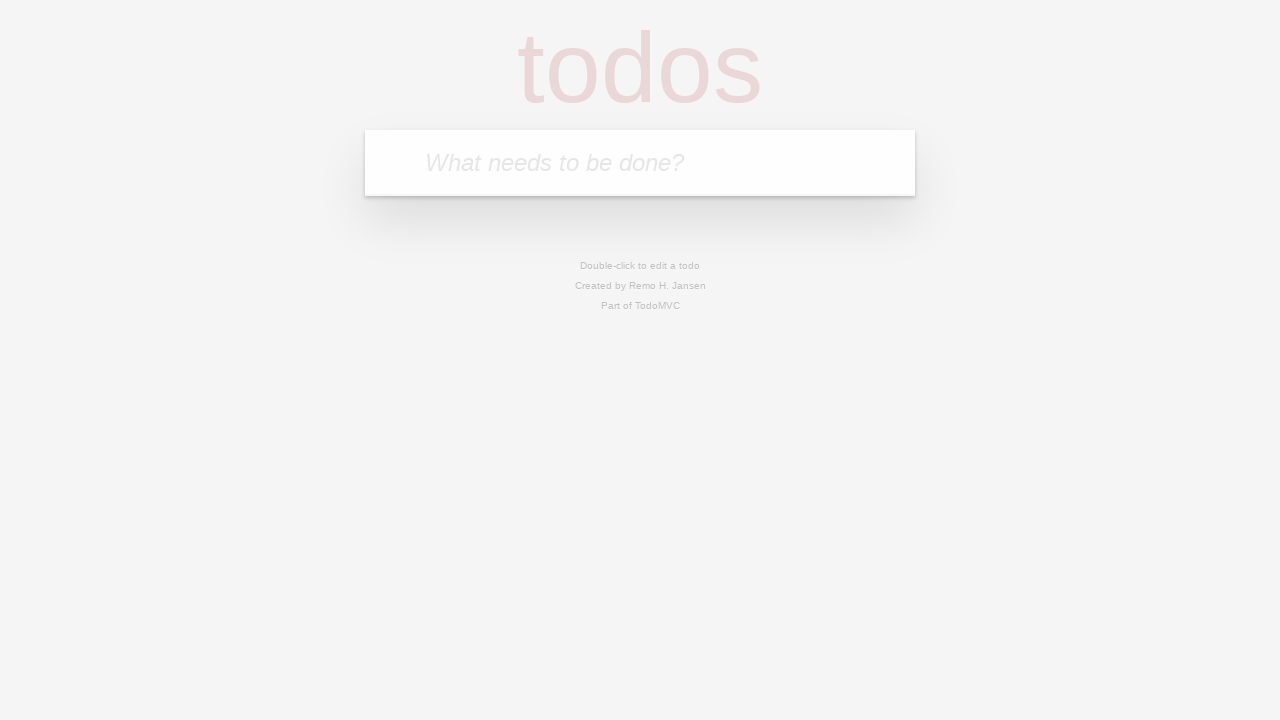

Filled input field with 'Task 1' on input[placeholder='What needs to be done?']
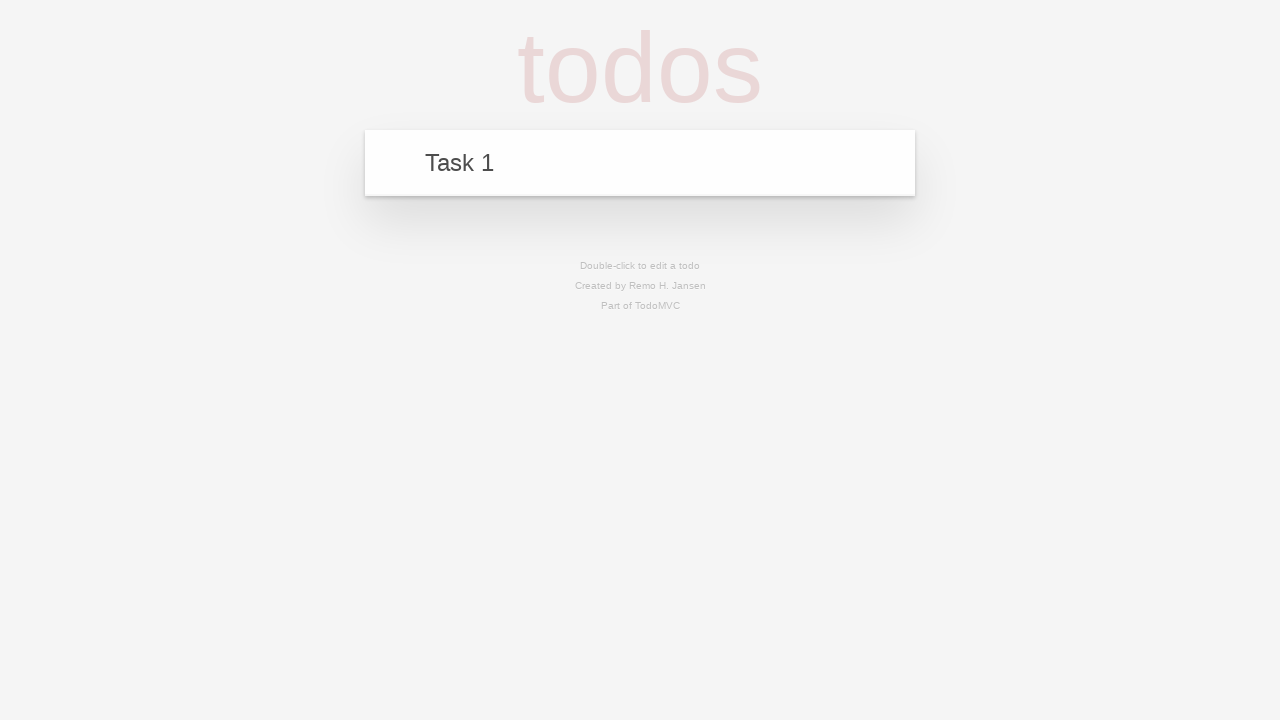

Pressed Enter to add Task 1 on input[placeholder='What needs to be done?']
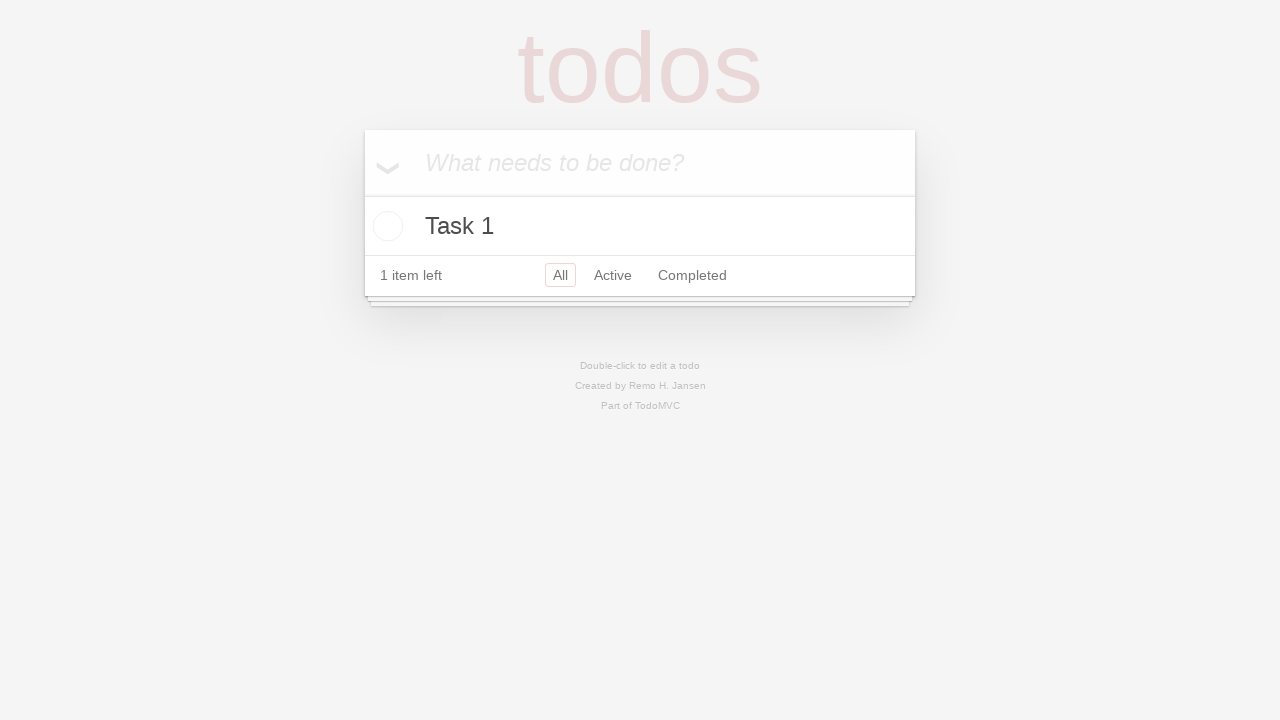

Filled input field with 'Task 2' on input[placeholder='What needs to be done?']
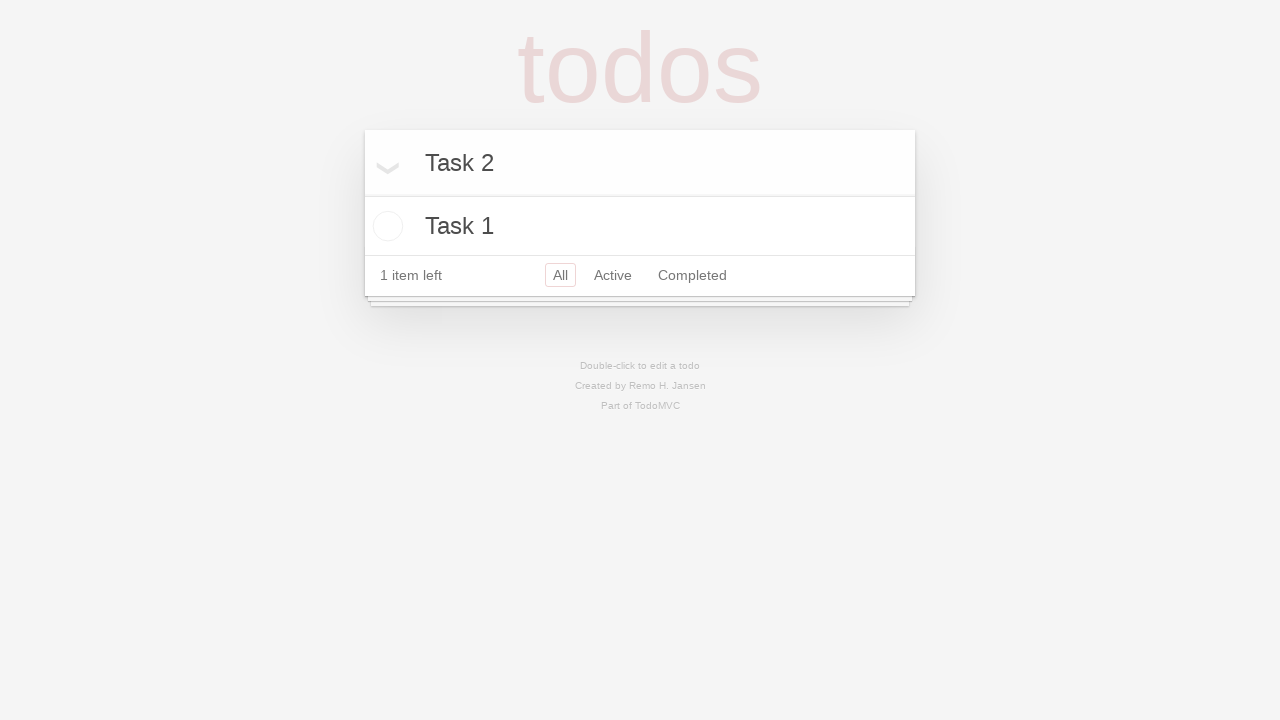

Pressed Enter to add Task 2 on input[placeholder='What needs to be done?']
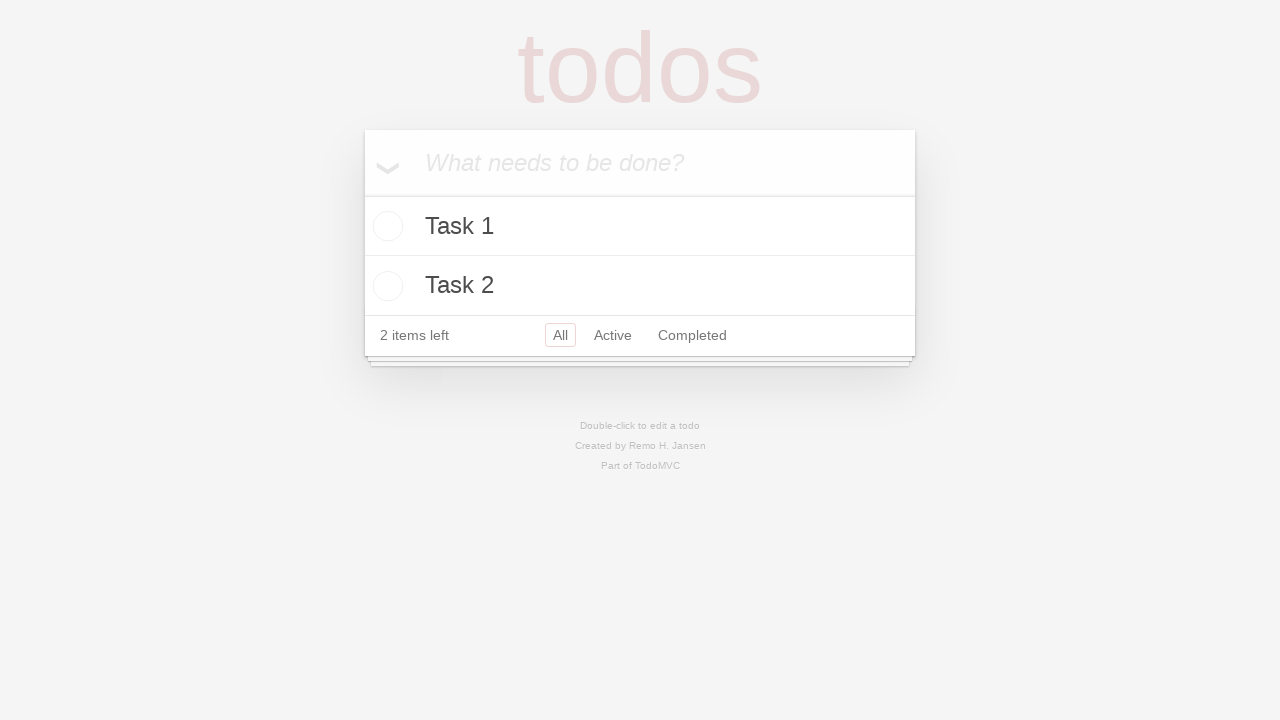

Filled input field with 'Task 3' on input[placeholder='What needs to be done?']
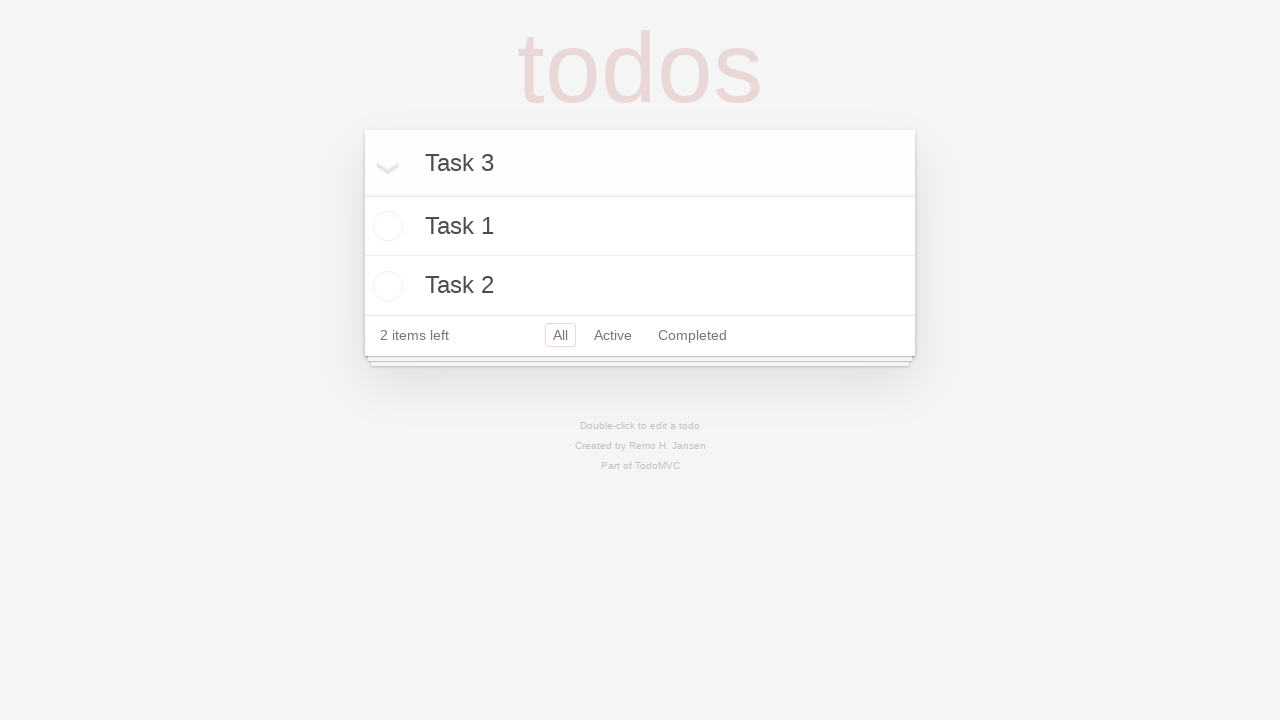

Pressed Enter to add Task 3 on input[placeholder='What needs to be done?']
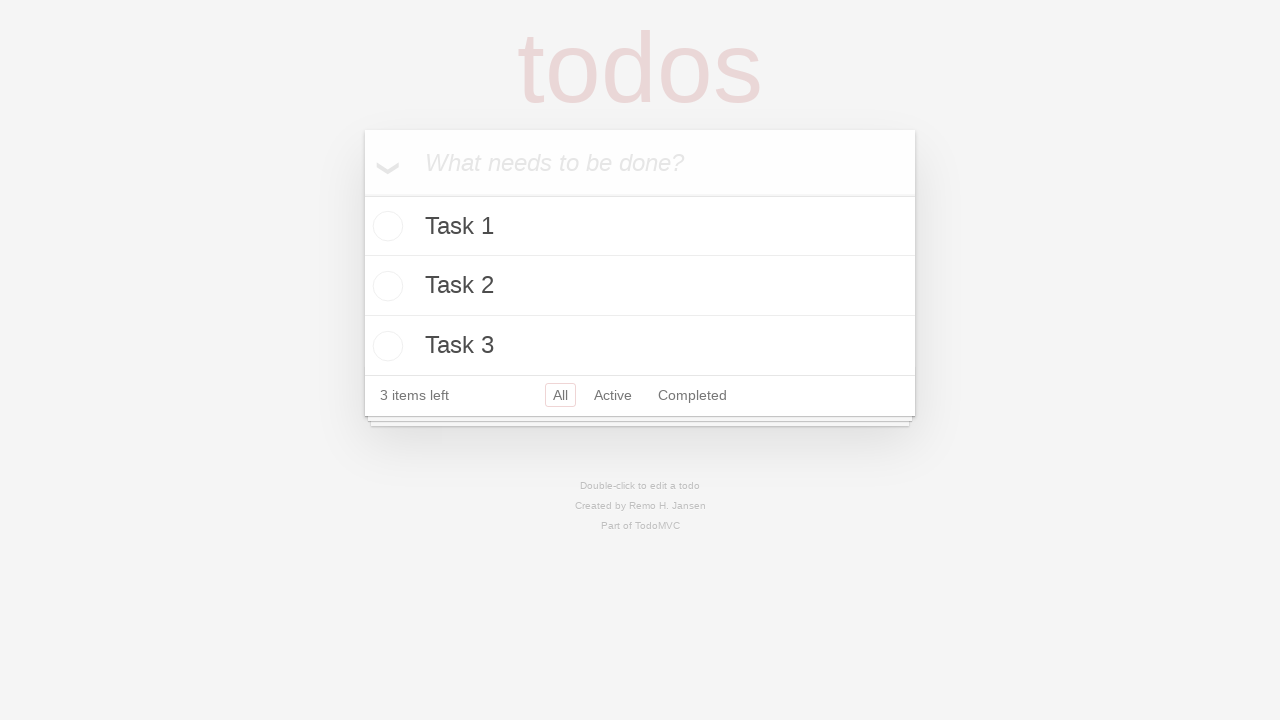

Clicked toggle-all label to mark all tasks as completed at (382, 162) on label[for='toggle-all']
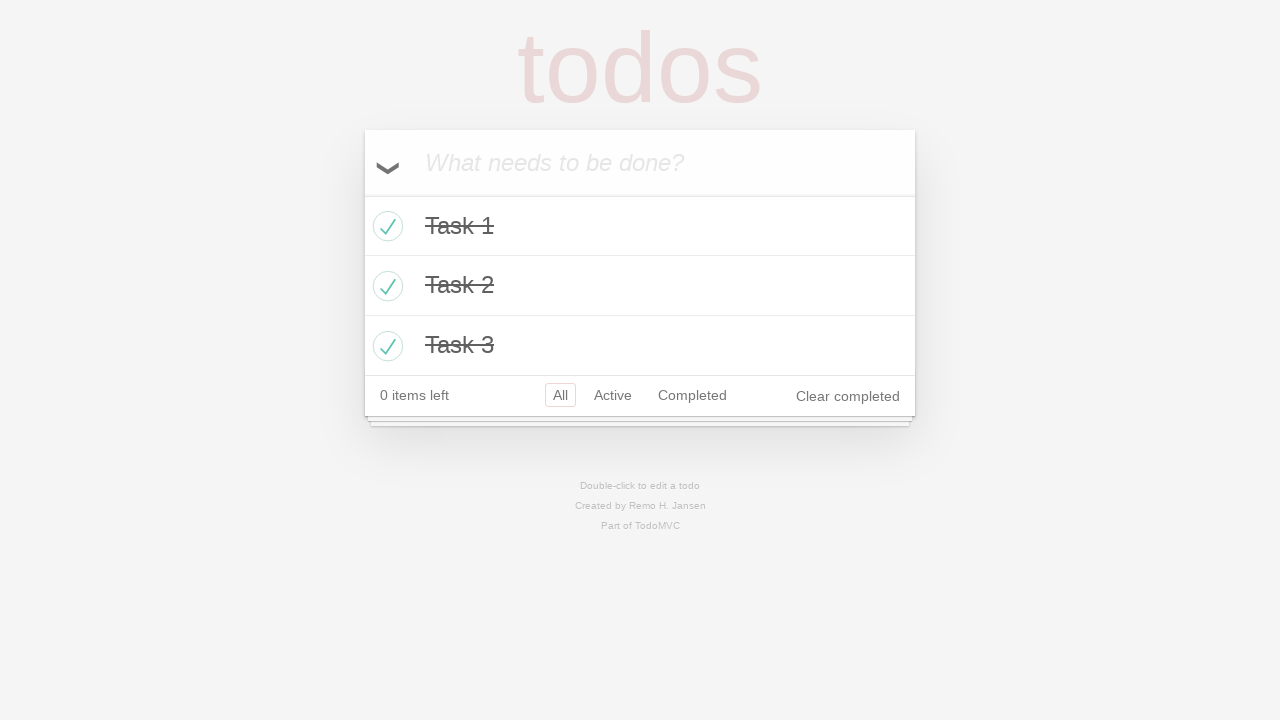

Verified all three tasks are marked as completed
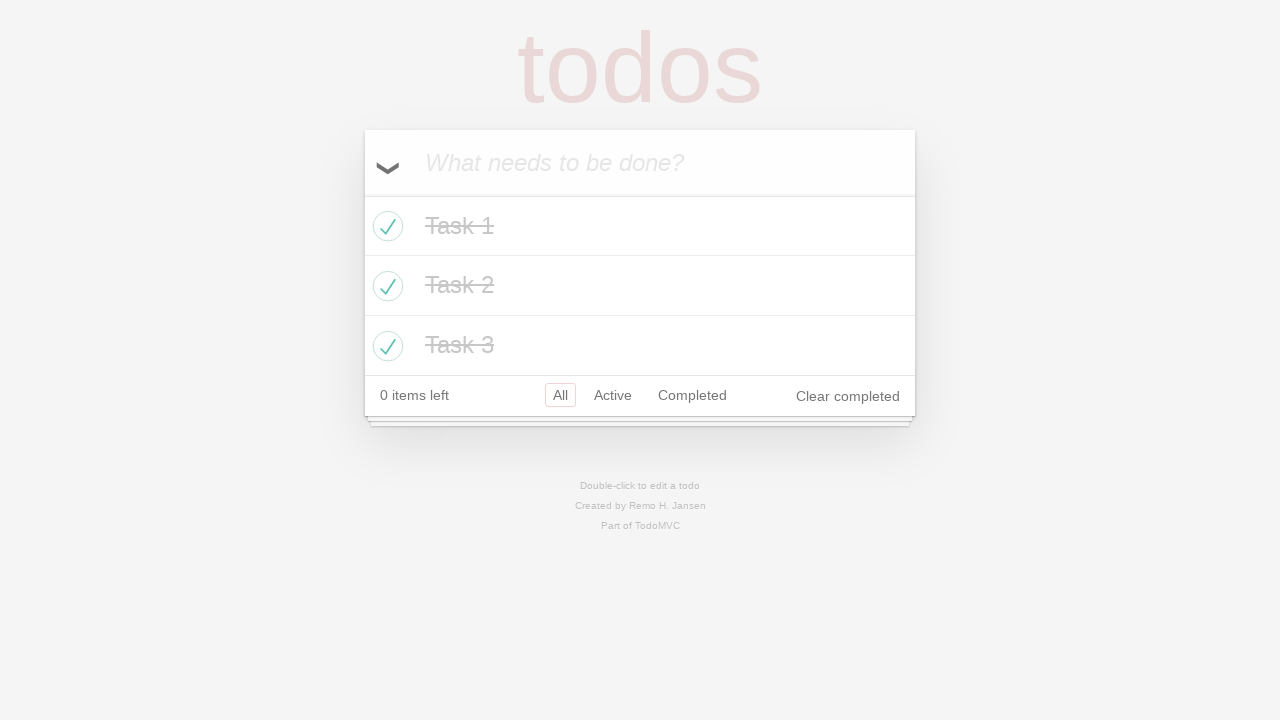

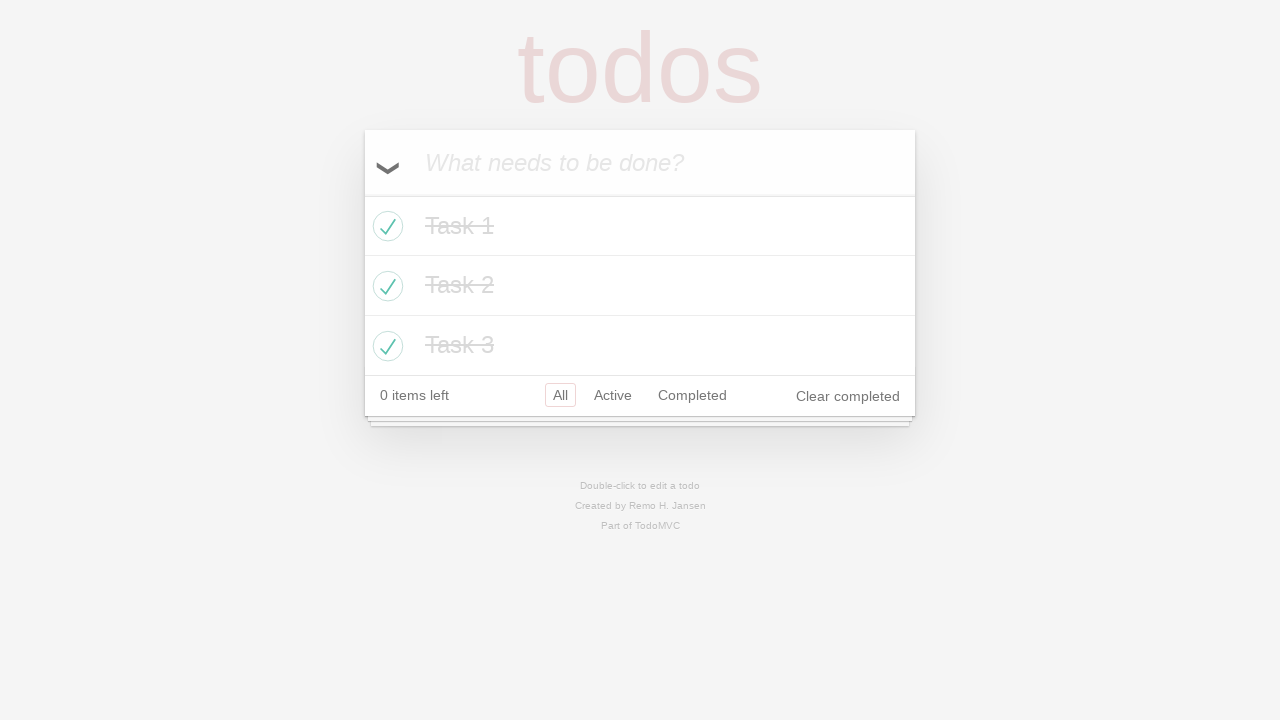